Tests multi-select dropdown functionality by selecting all available options in sequence and then deselecting them all

Starting URL: https://syntaxprojects.com/basic-select-dropdown-demo.php

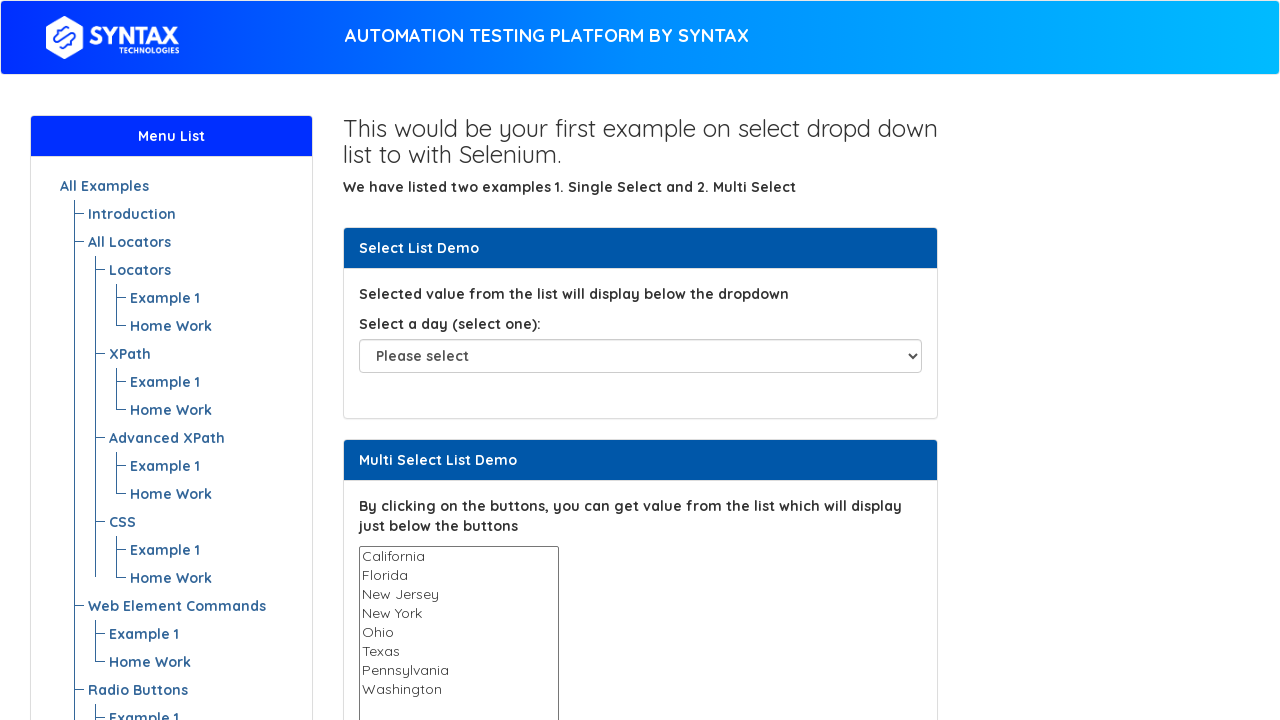

Located the multi-select States dropdown
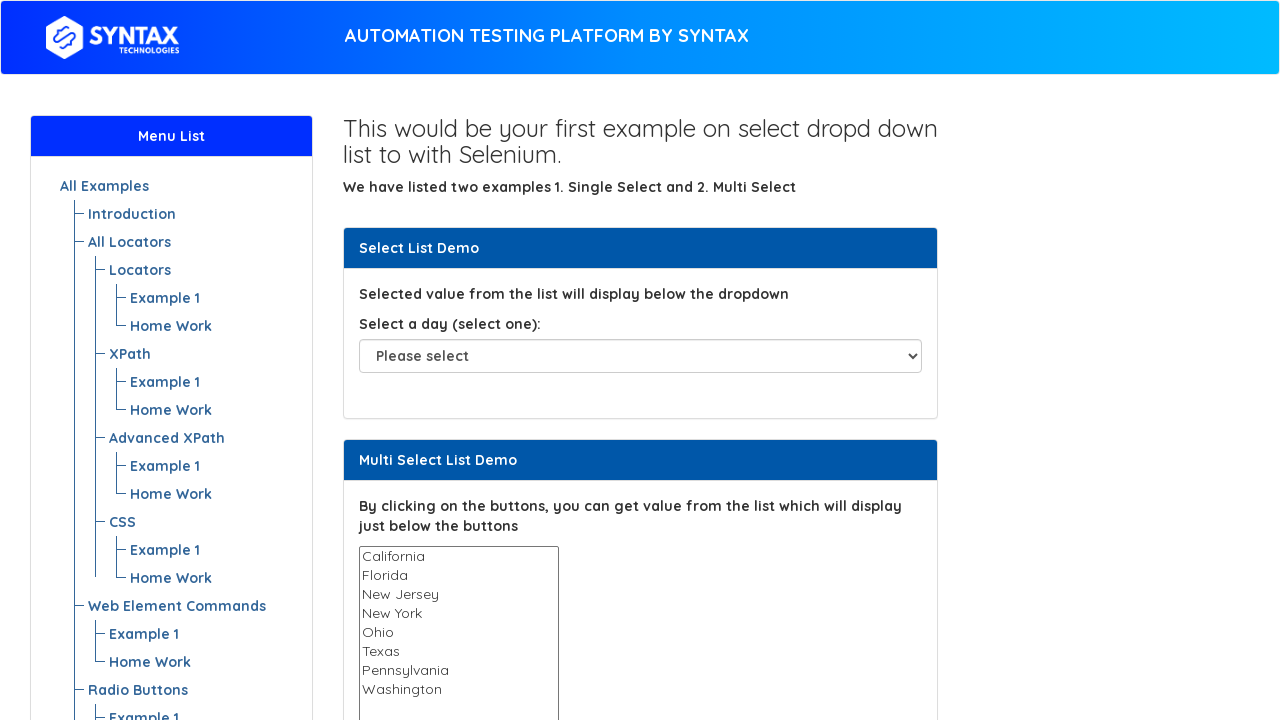

Retrieved all available options from the dropdown
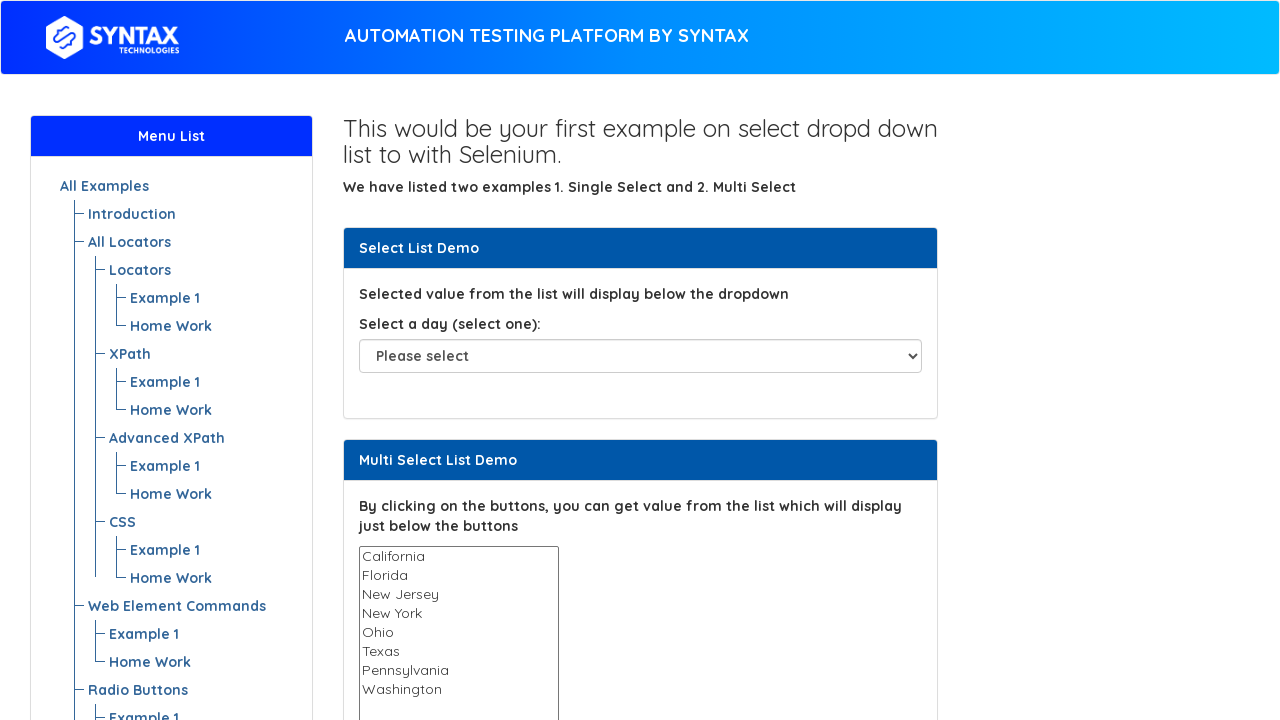

Selected option 'California' from the multi-select dropdown on select[name='States']
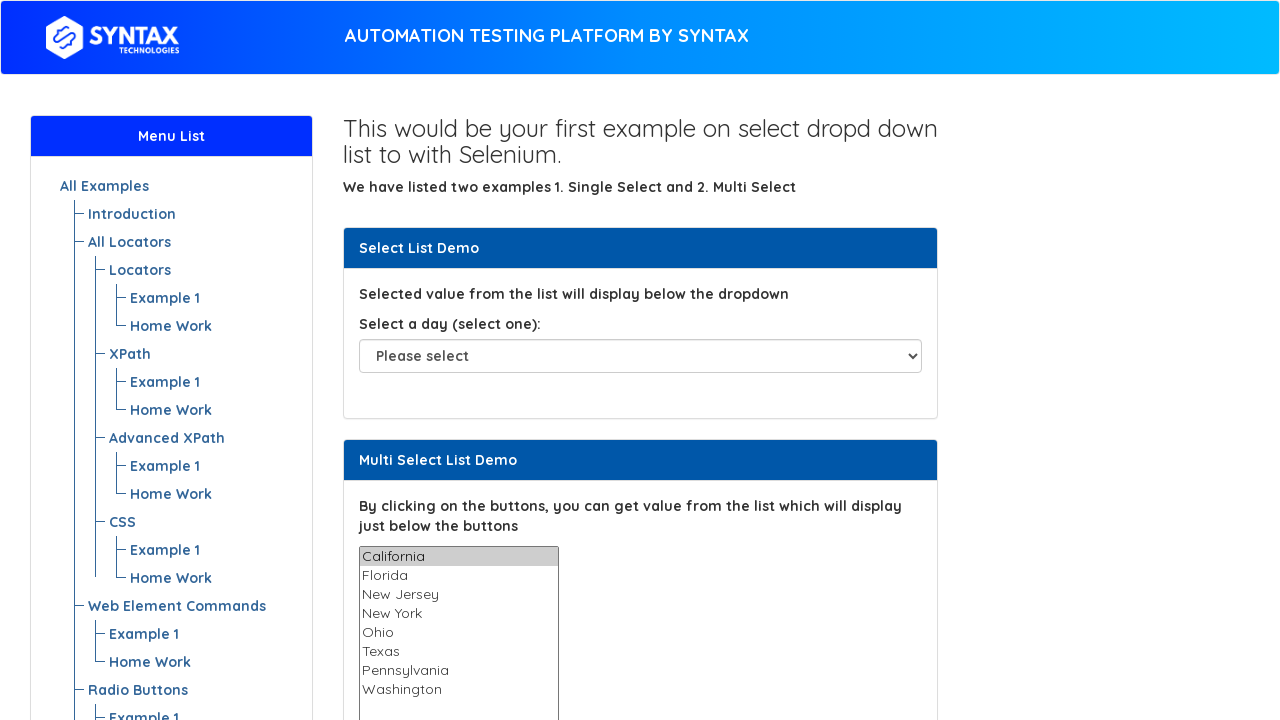

Waited 1 second for visibility between selections
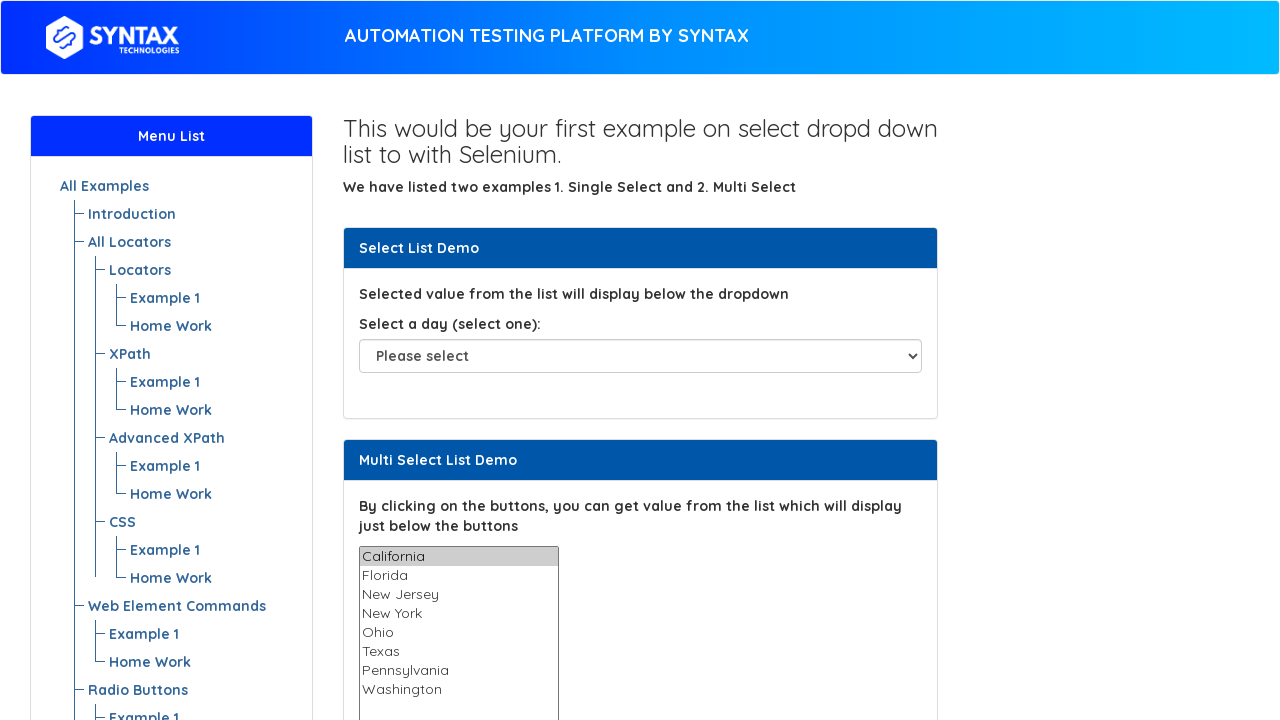

Selected option 'Florida' from the multi-select dropdown on select[name='States']
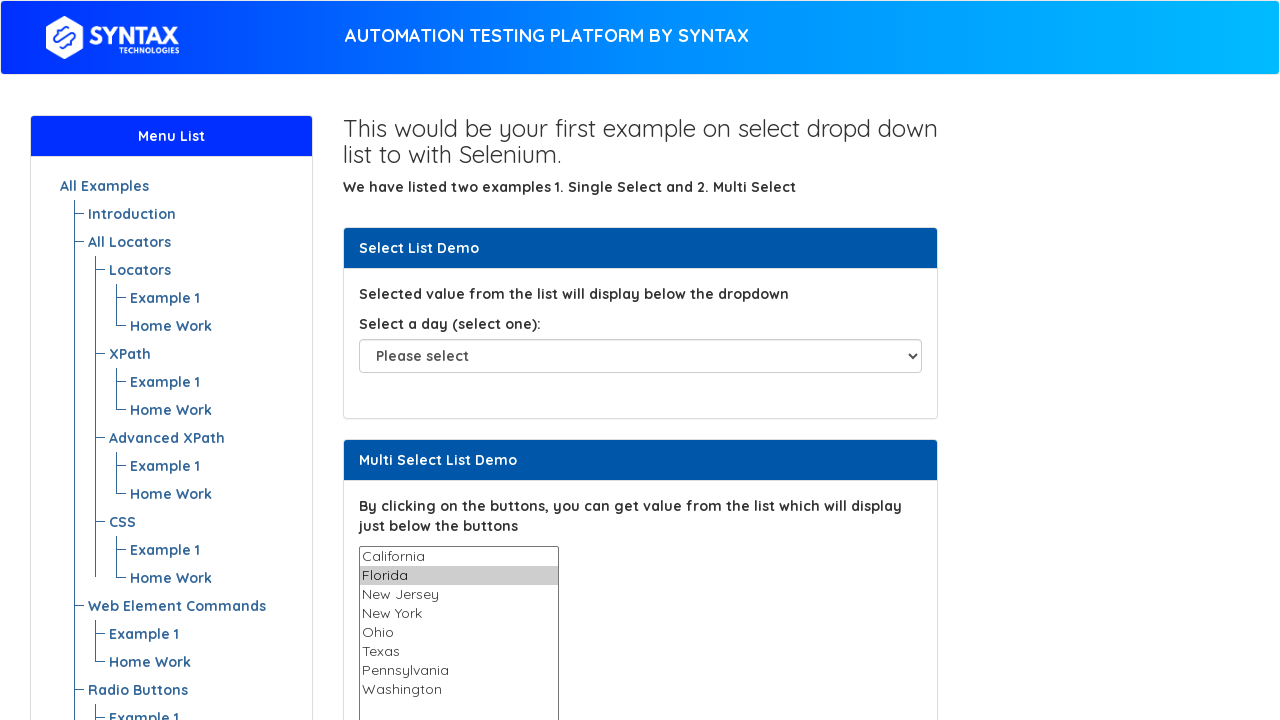

Waited 1 second for visibility between selections
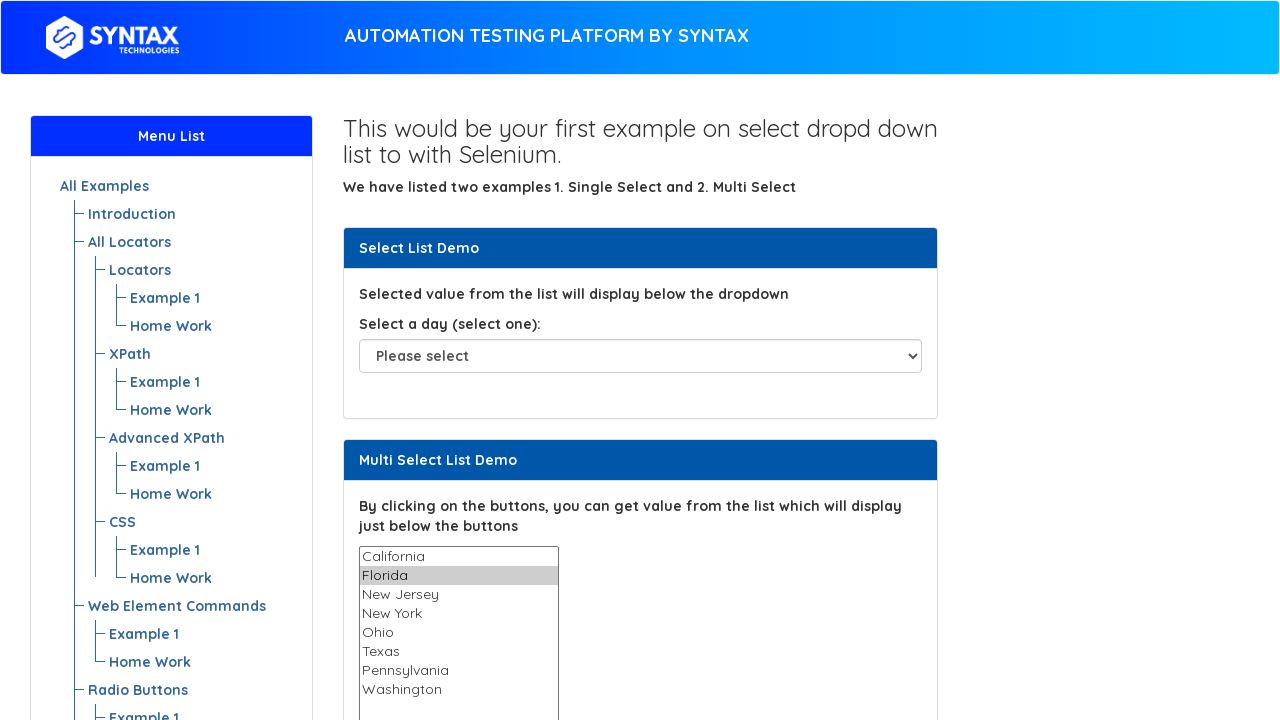

Selected option 'New Jersey' from the multi-select dropdown on select[name='States']
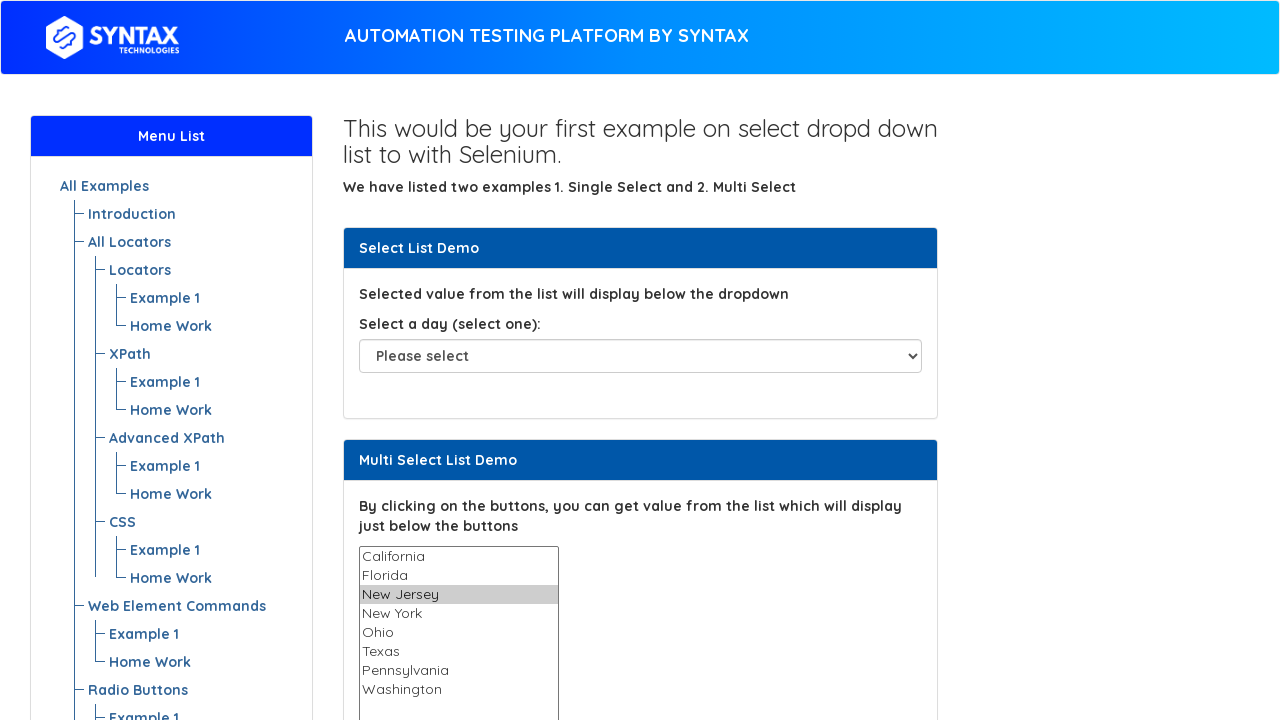

Waited 1 second for visibility between selections
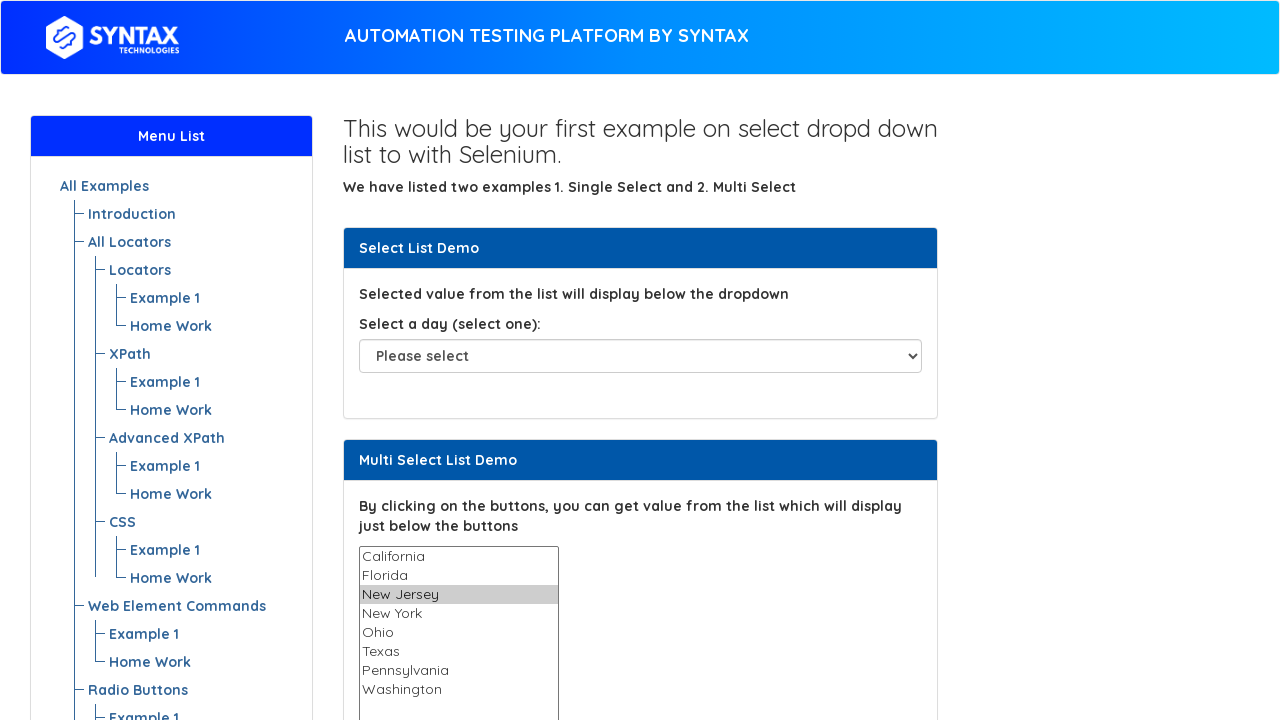

Selected option 'New York' from the multi-select dropdown on select[name='States']
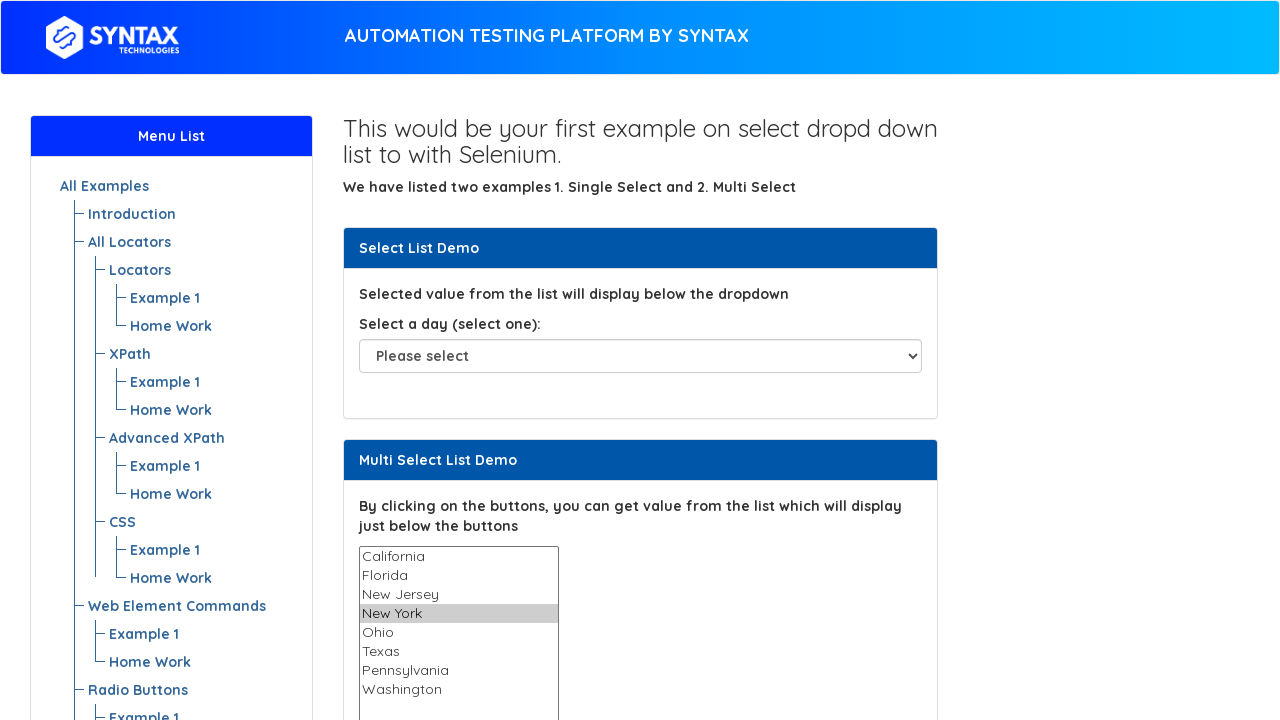

Waited 1 second for visibility between selections
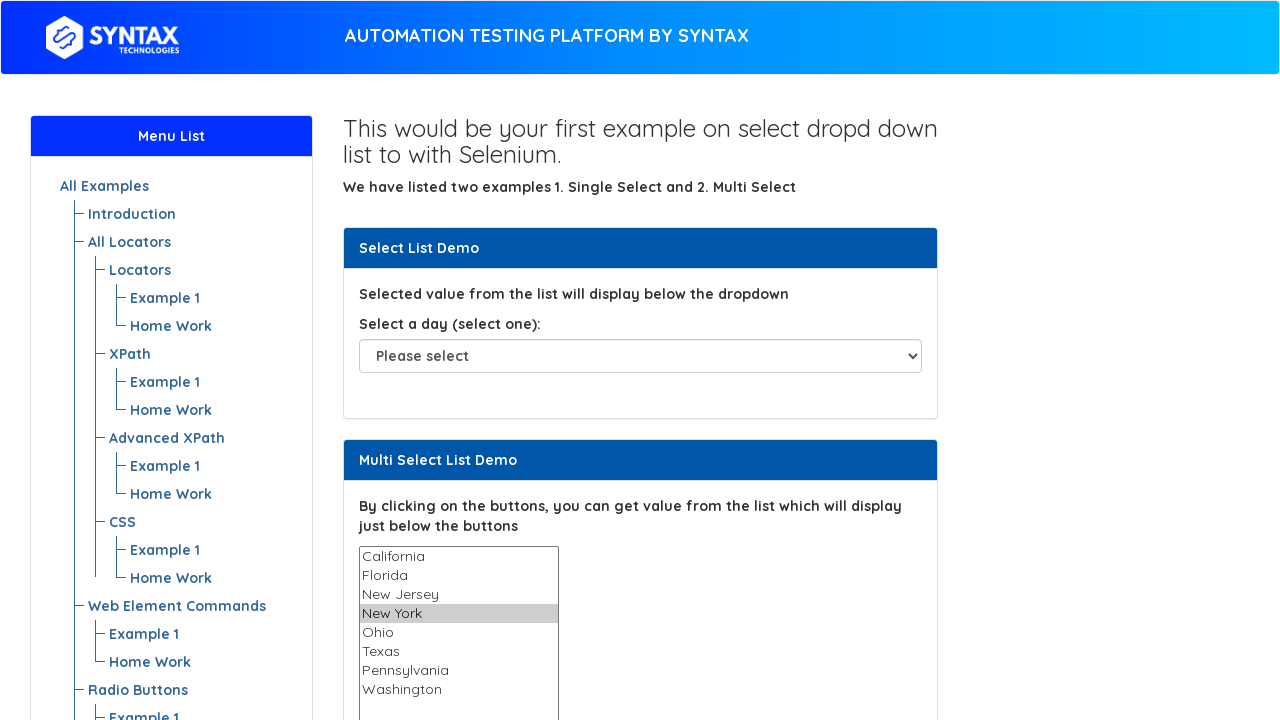

Selected option 'Ohio' from the multi-select dropdown on select[name='States']
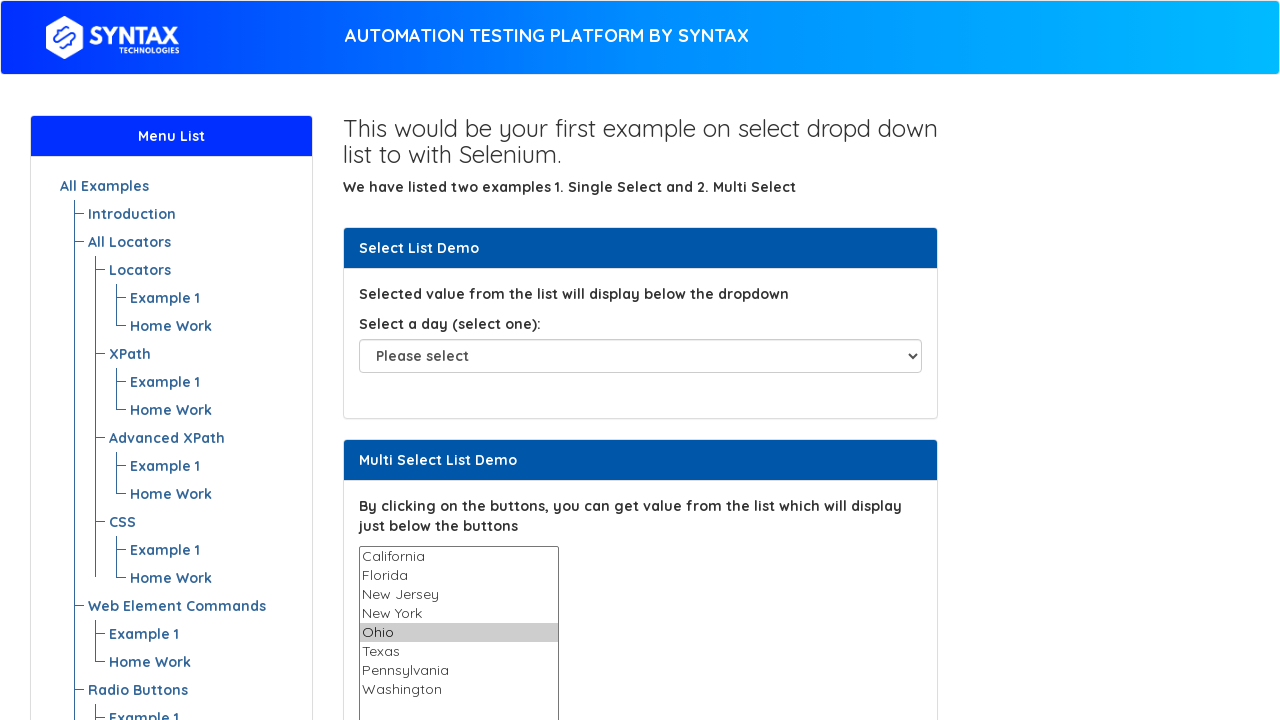

Waited 1 second for visibility between selections
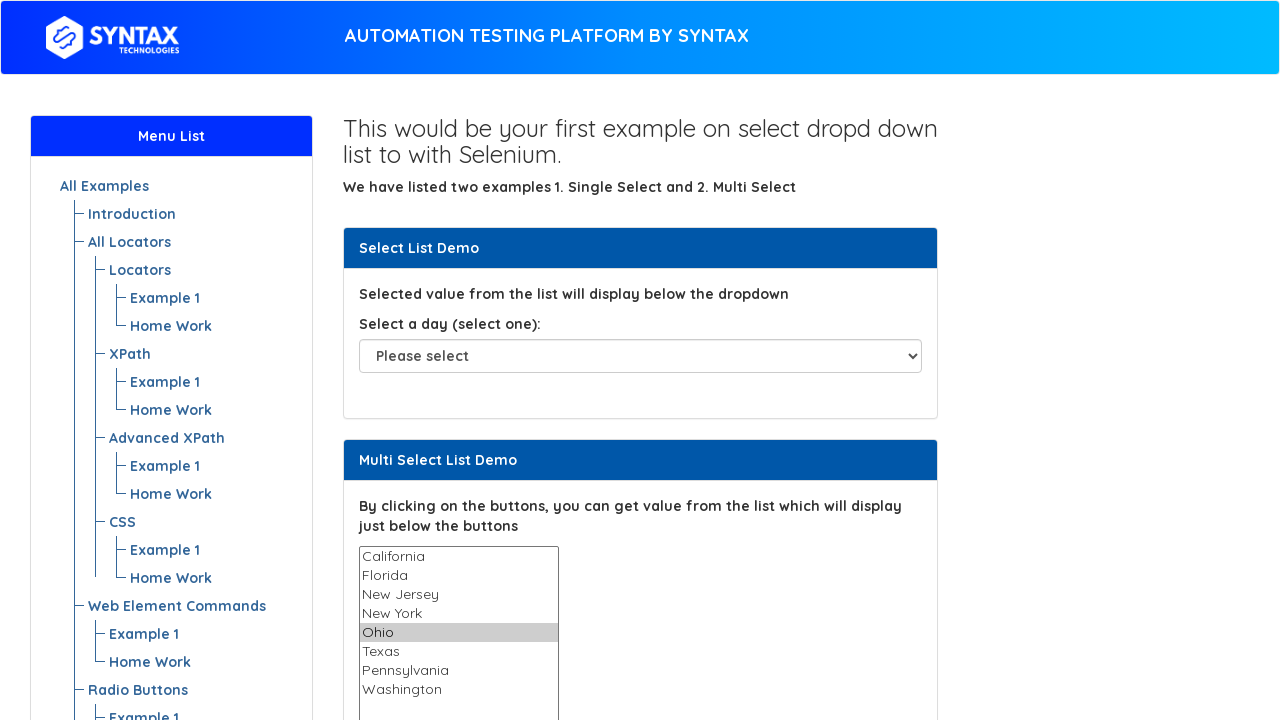

Selected option 'Texas' from the multi-select dropdown on select[name='States']
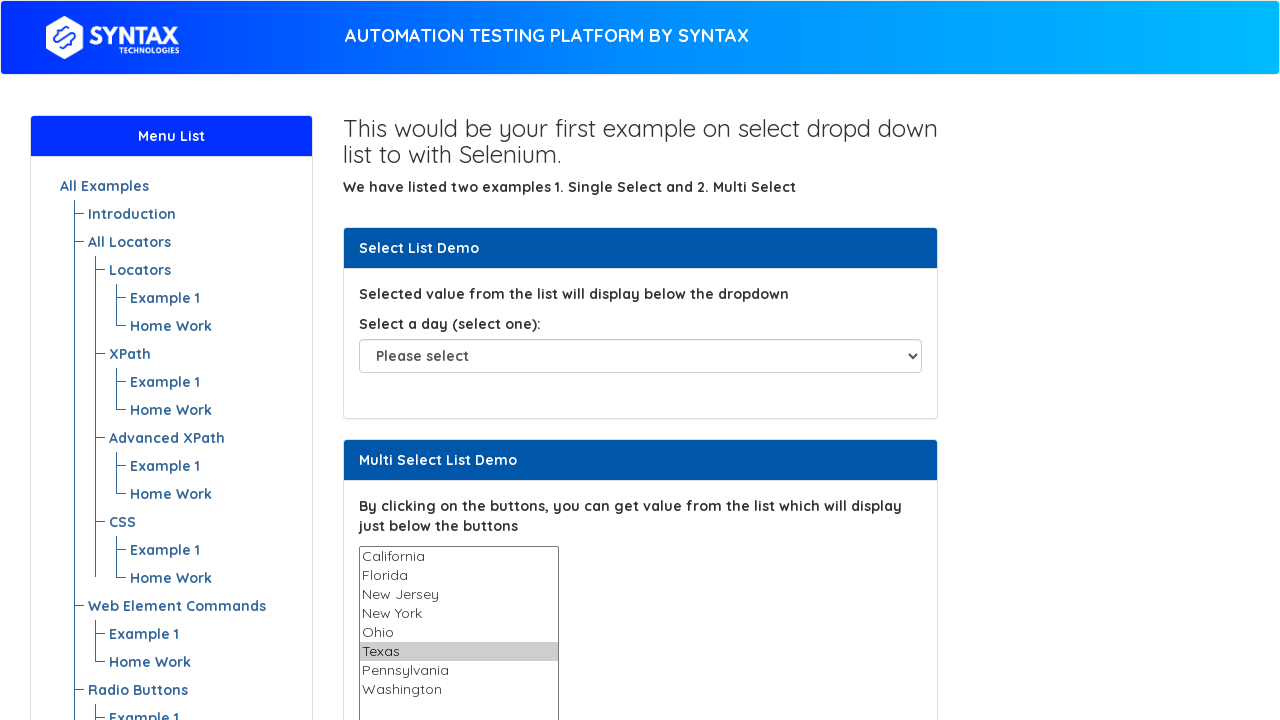

Waited 1 second for visibility between selections
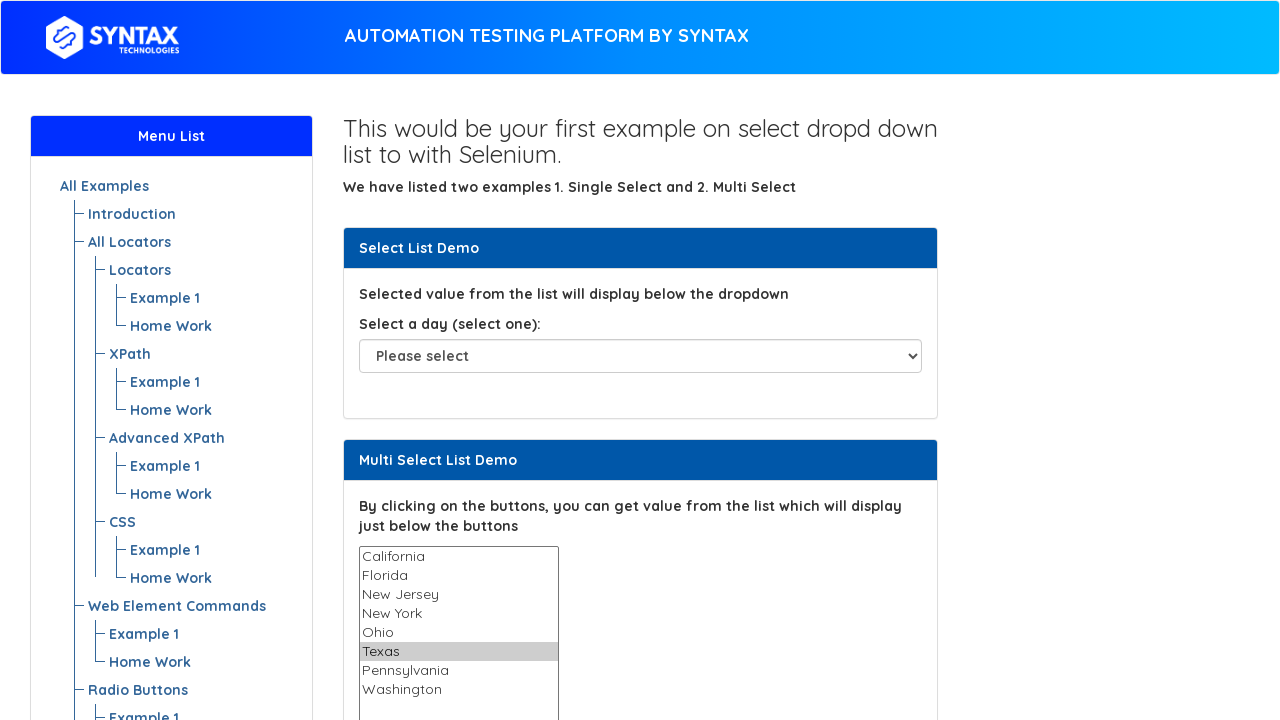

Selected option 'Pennsylvania' from the multi-select dropdown on select[name='States']
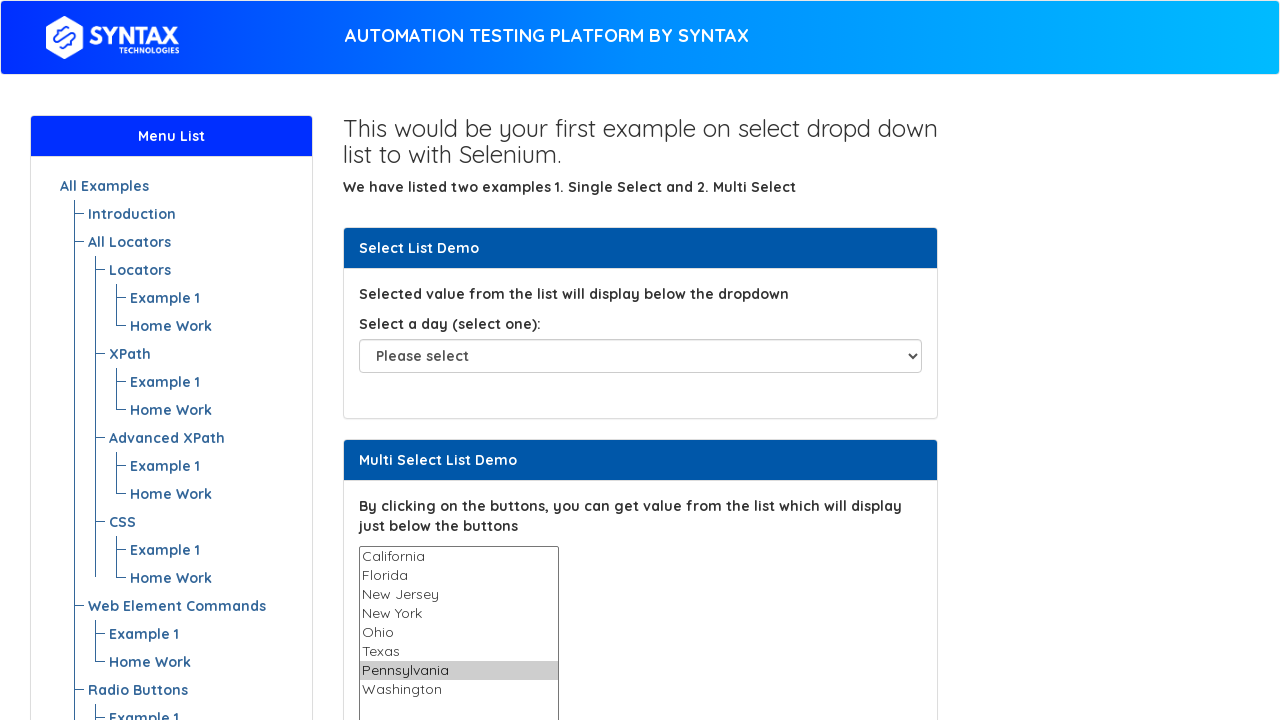

Waited 1 second for visibility between selections
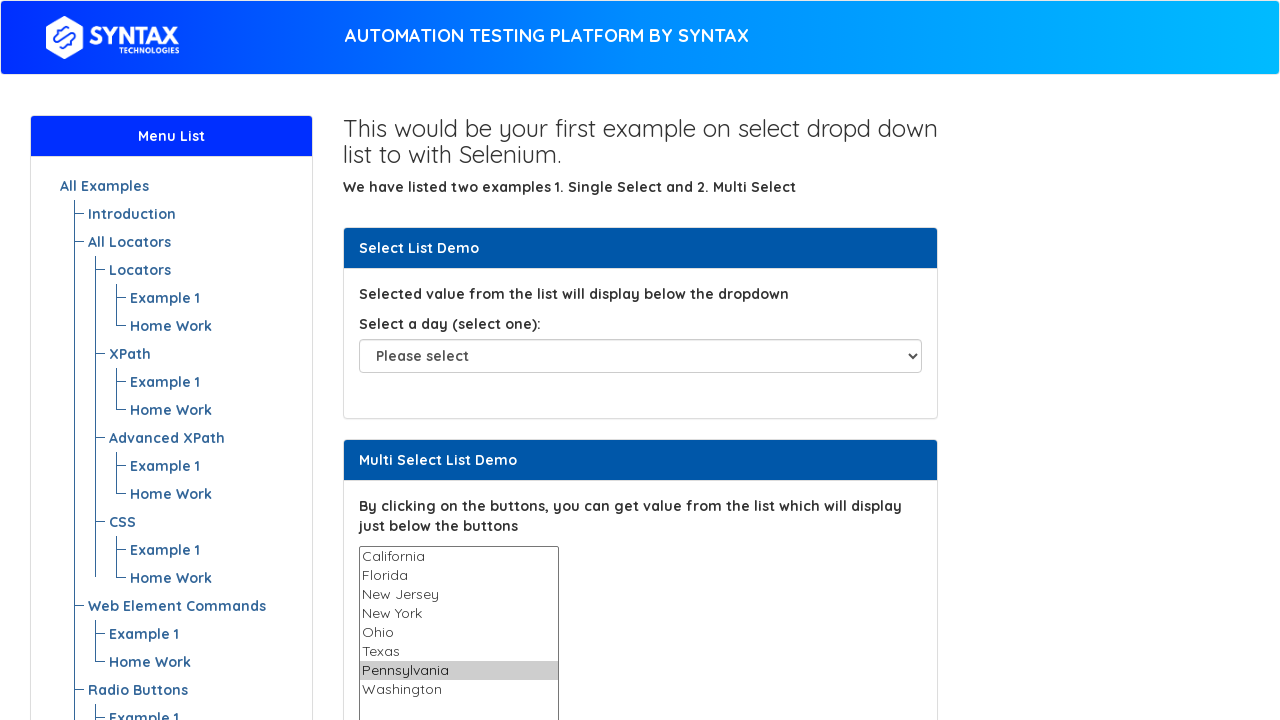

Selected option 'Washington' from the multi-select dropdown on select[name='States']
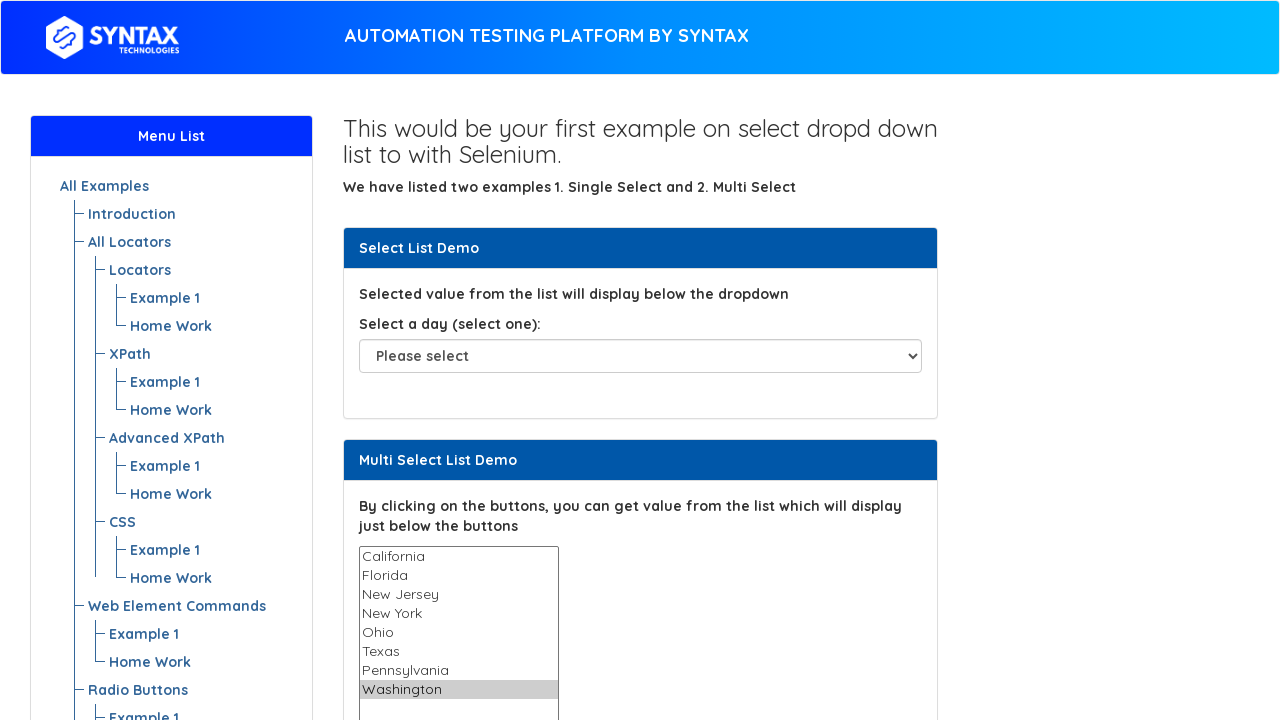

Waited 1 second for visibility between selections
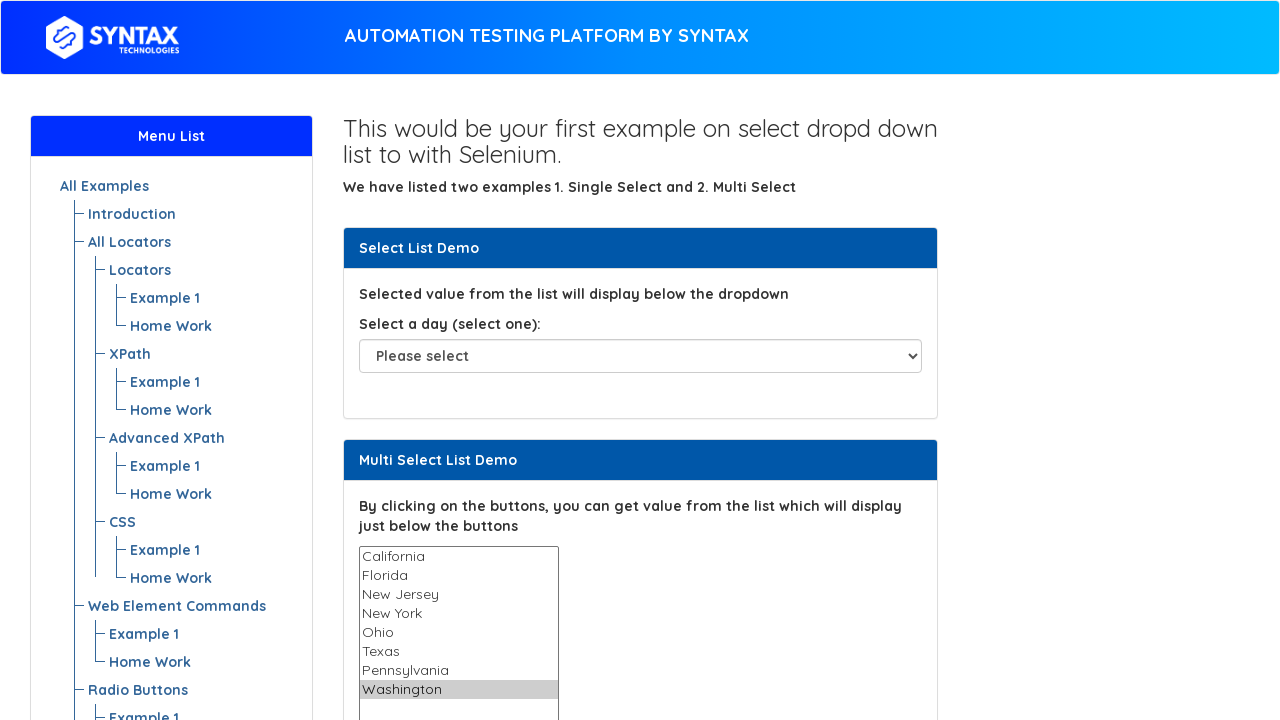

Deselected all options from the multi-select dropdown on select[name='States']
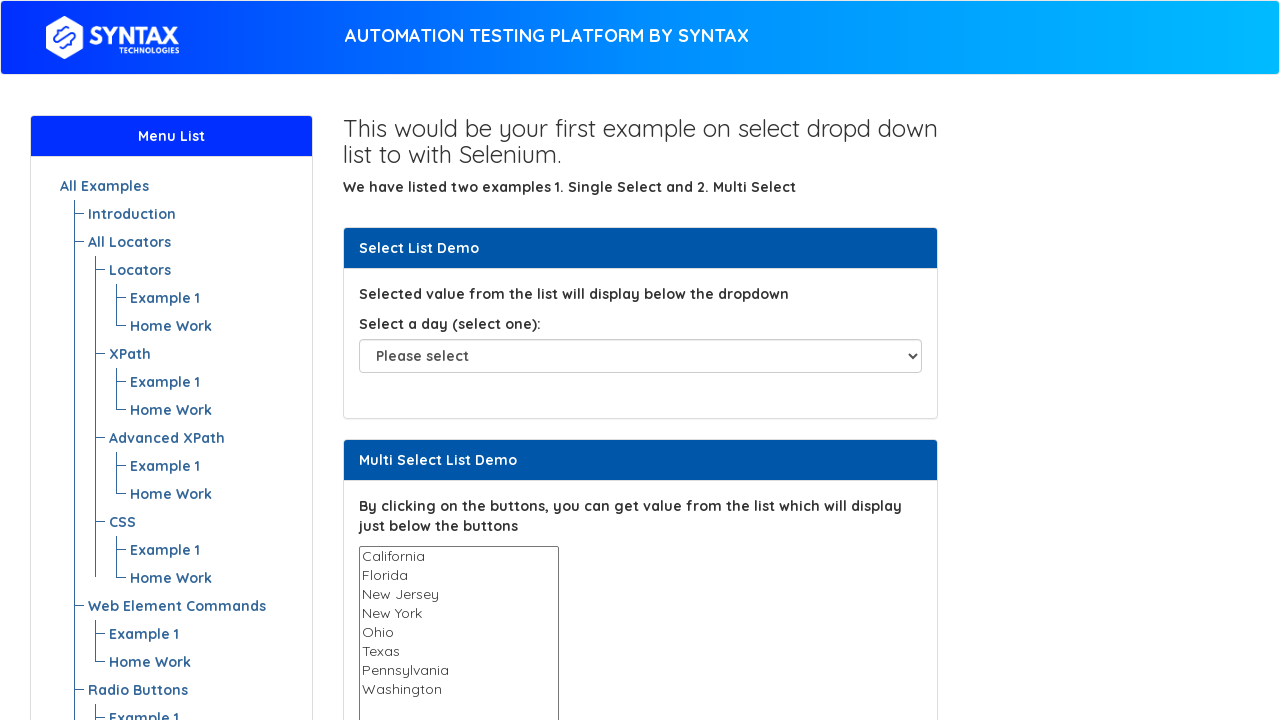

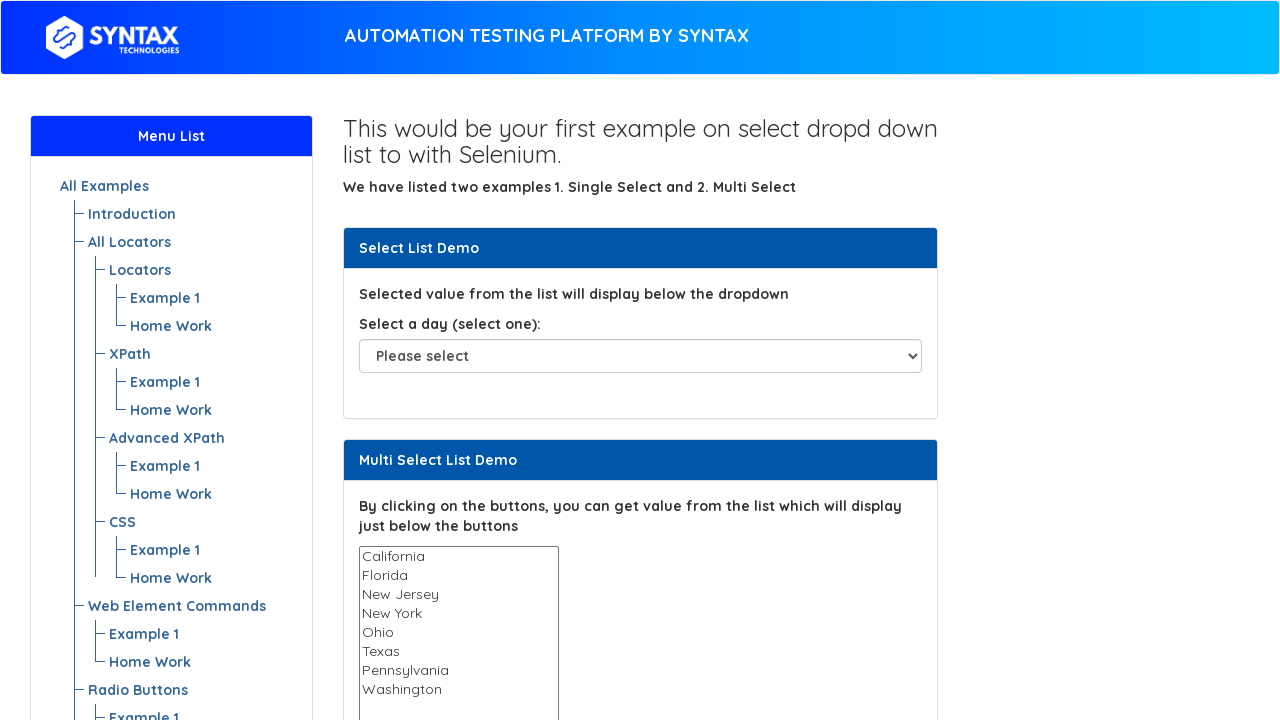